Navigates to the AtCoder contests page and verifies that contest headings and table data are displayed correctly

Starting URL: https://kenkoooo.com/atcoder/#/contest/recent/

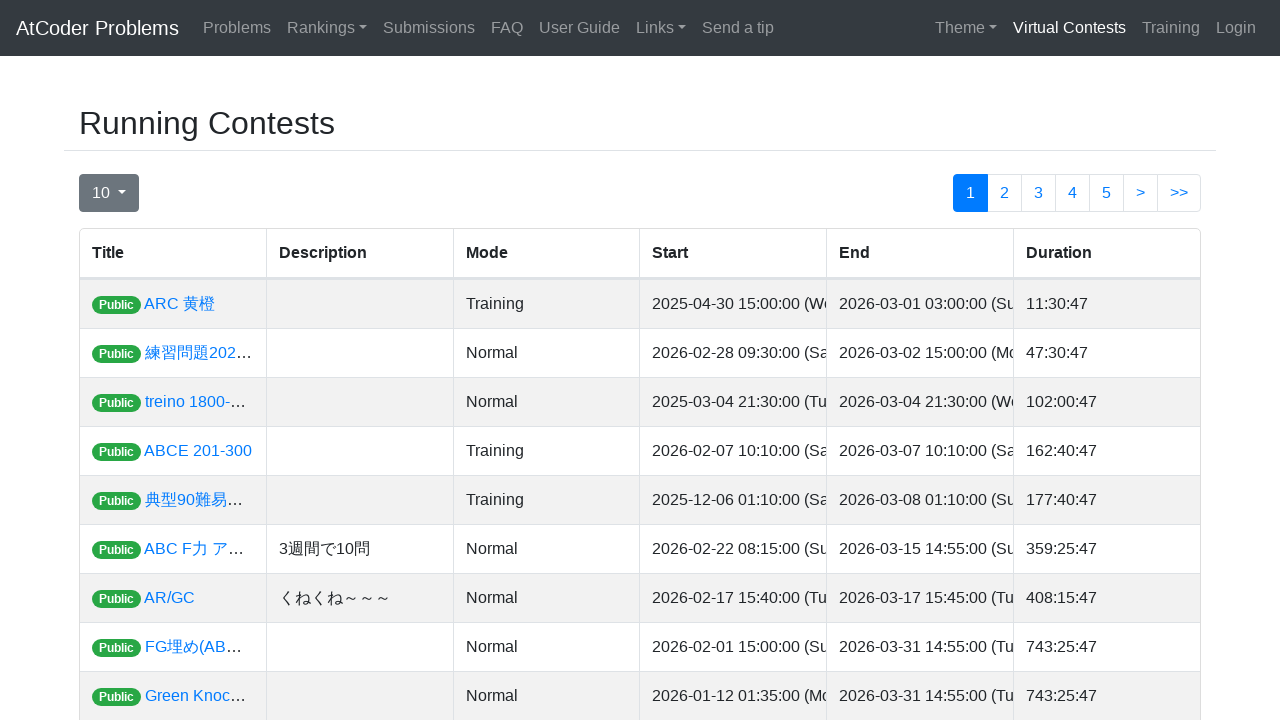

Waited for h2 elements to load on AtCoder contests page
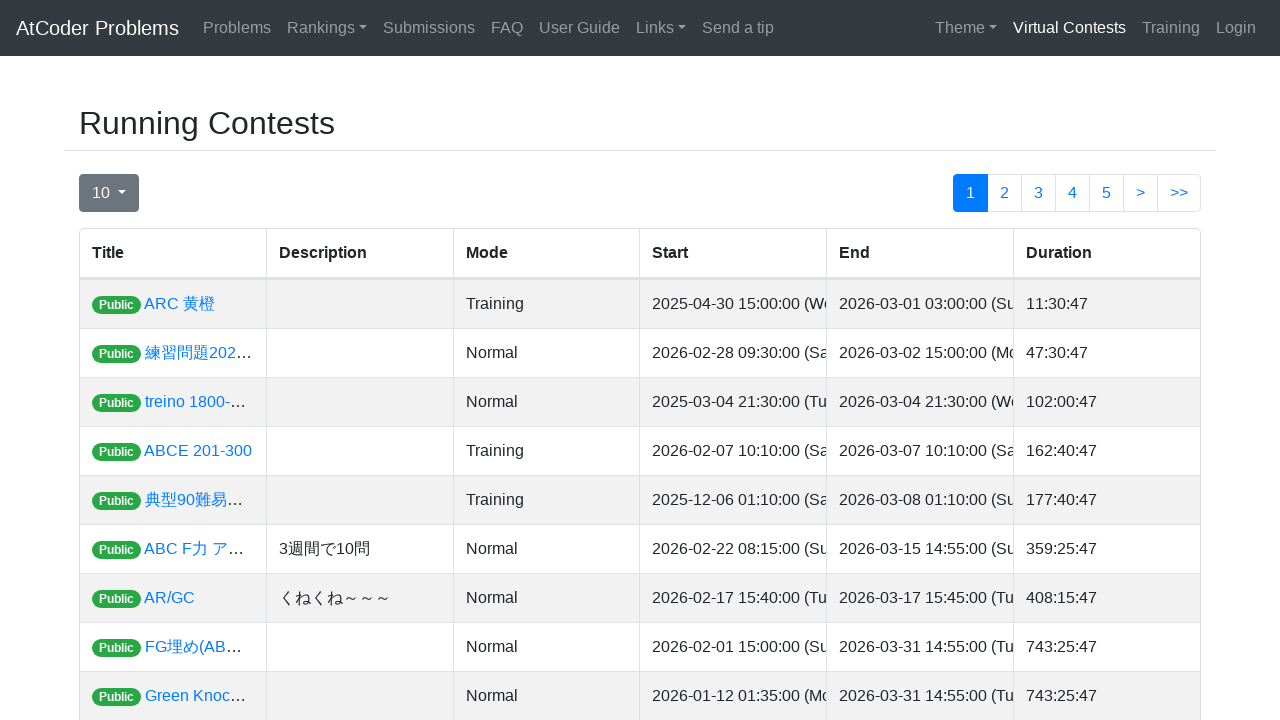

Waited for table data elements to appear
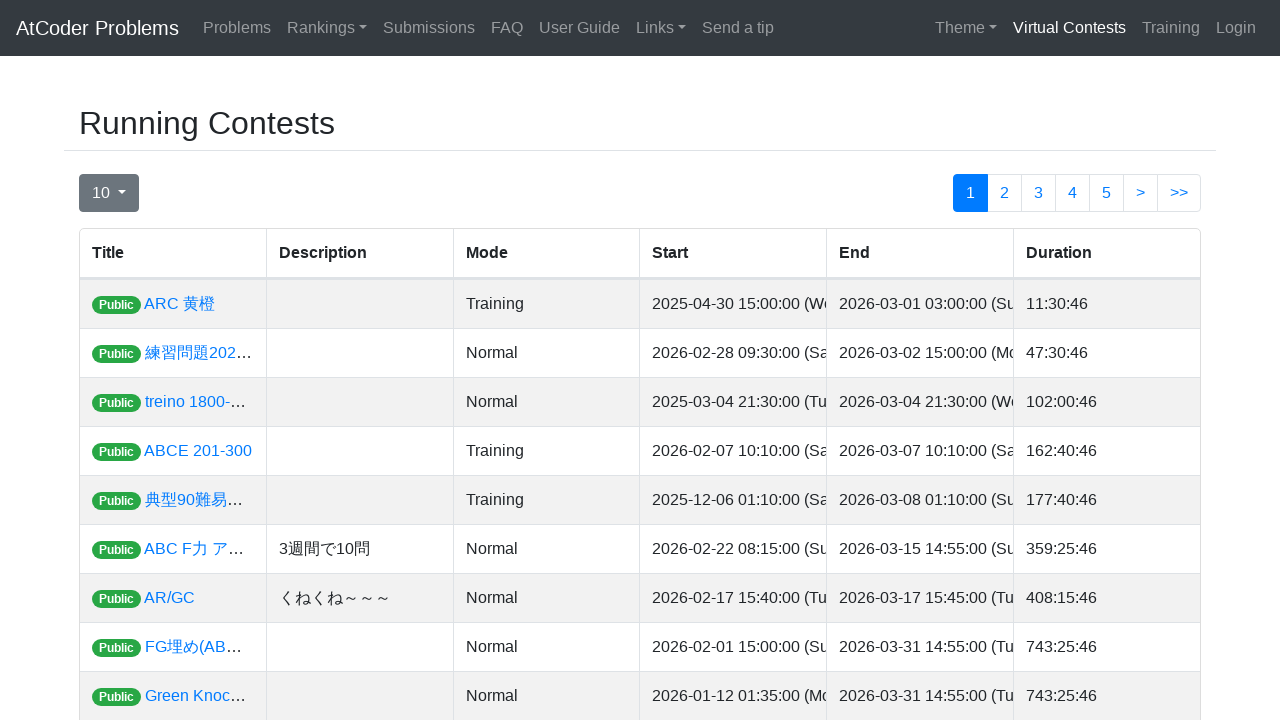

Verified contest links are present within table cells
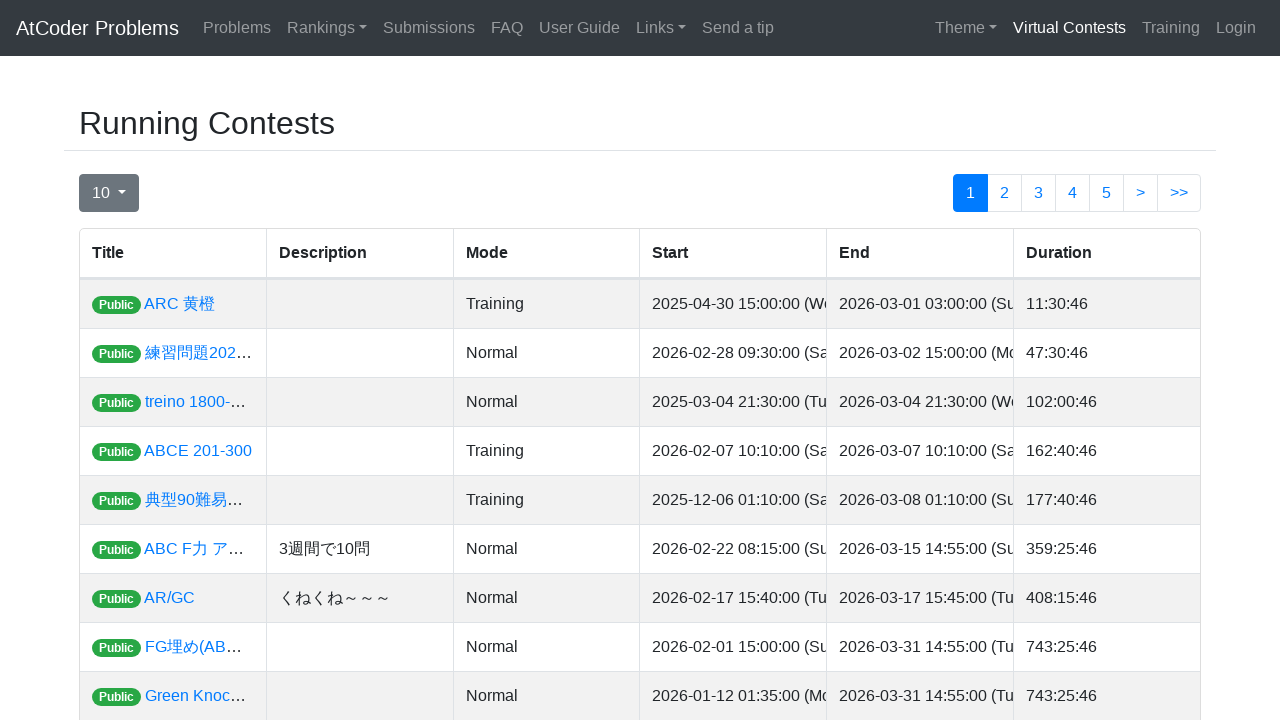

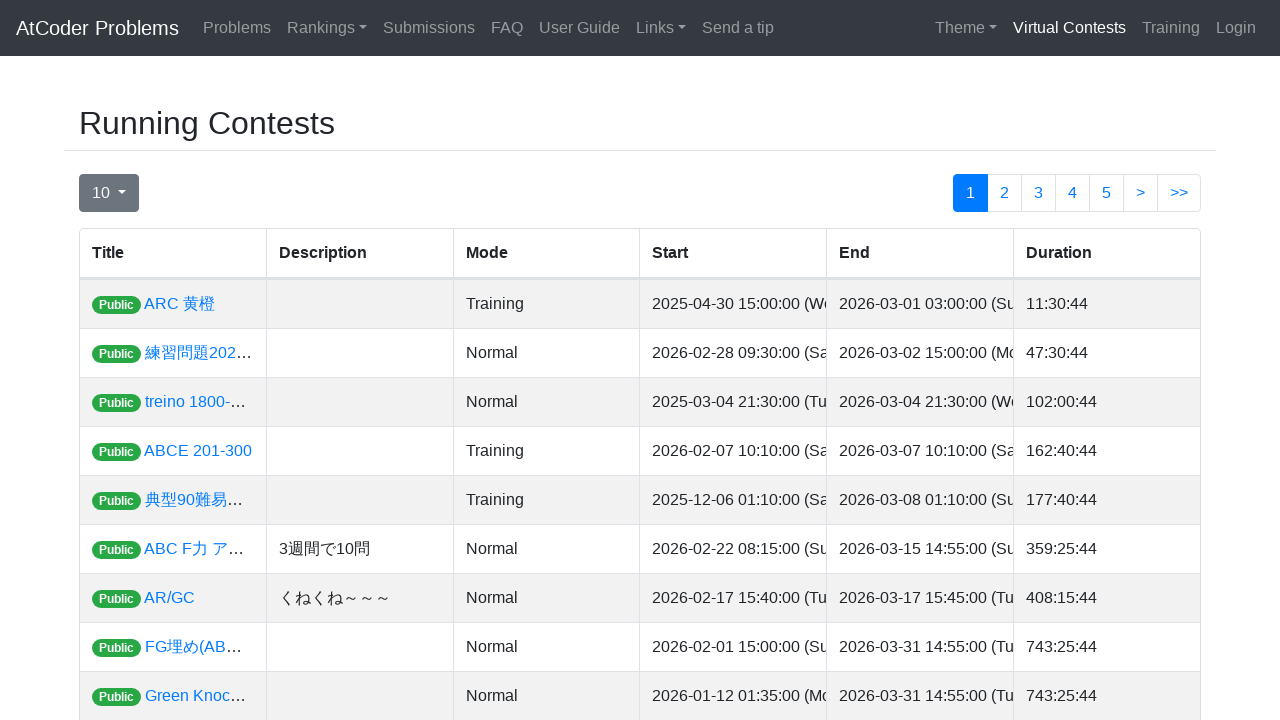